Tests that the todo counter displays the correct number of items

Starting URL: https://demo.playwright.dev/todomvc

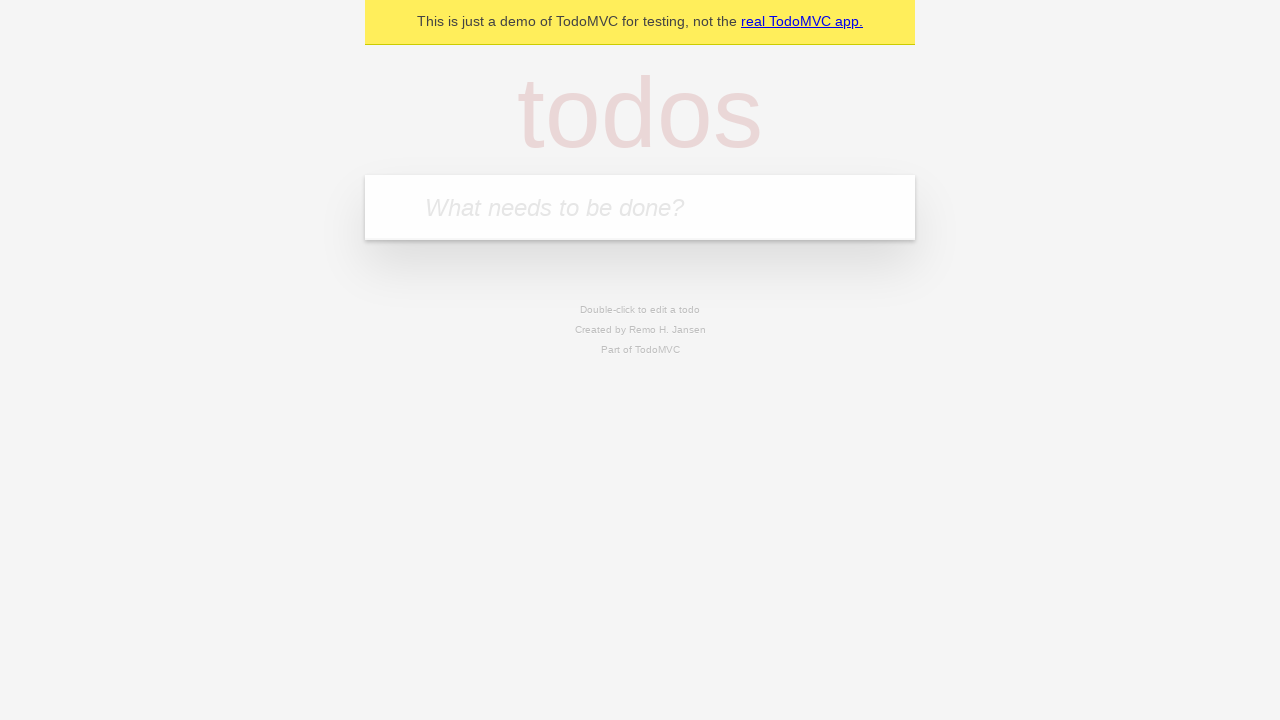

Located the todo input field by placeholder text
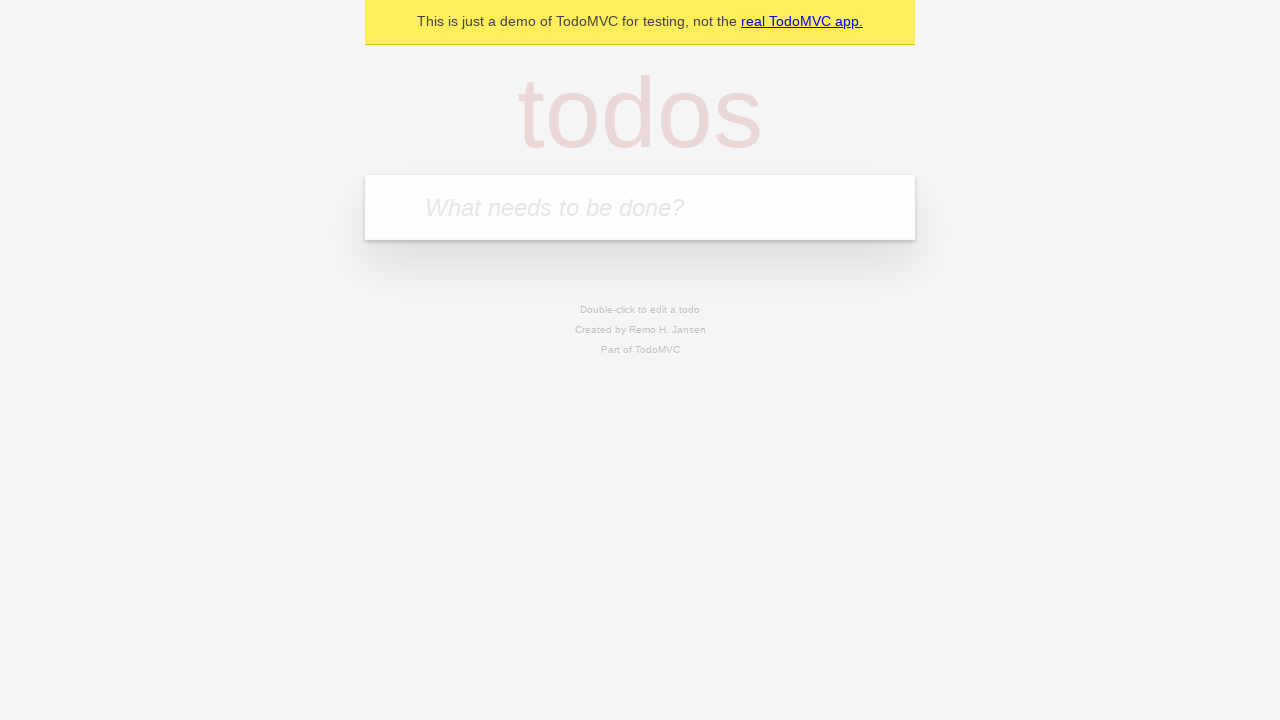

Filled todo input with 'buy some cheese' on internal:attr=[placeholder="What needs to be done?"i]
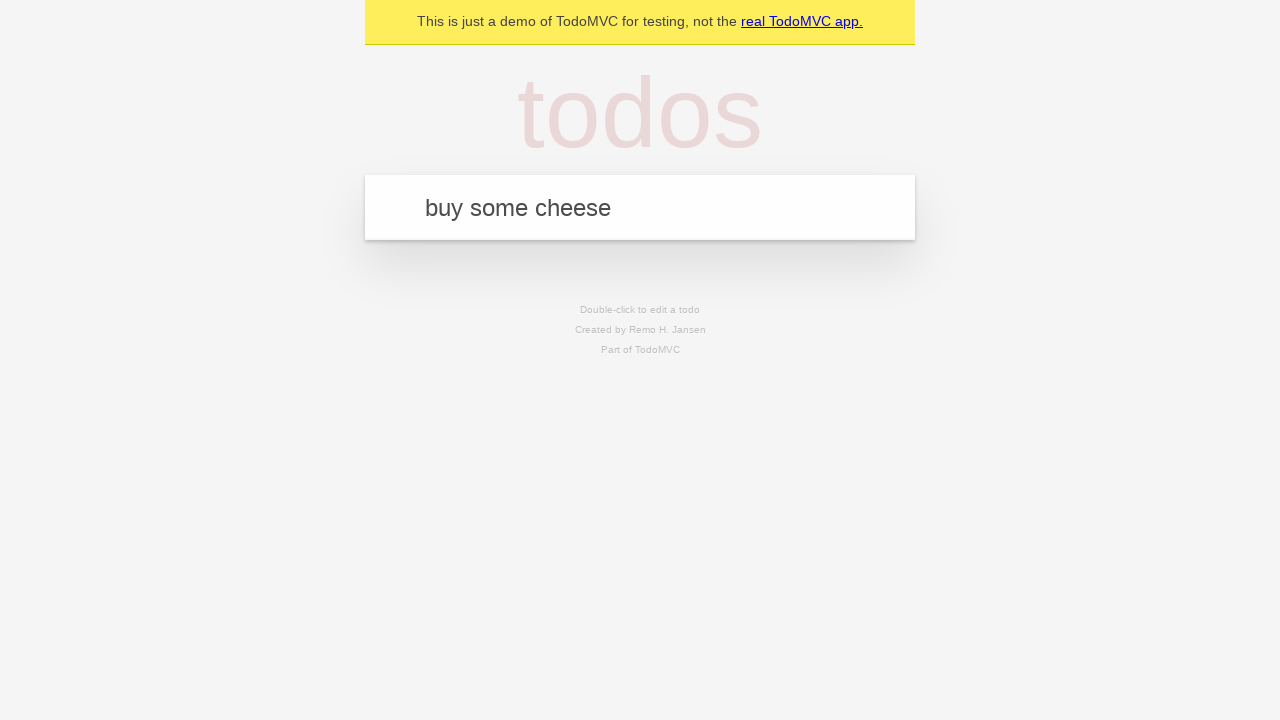

Pressed Enter to create first todo item on internal:attr=[placeholder="What needs to be done?"i]
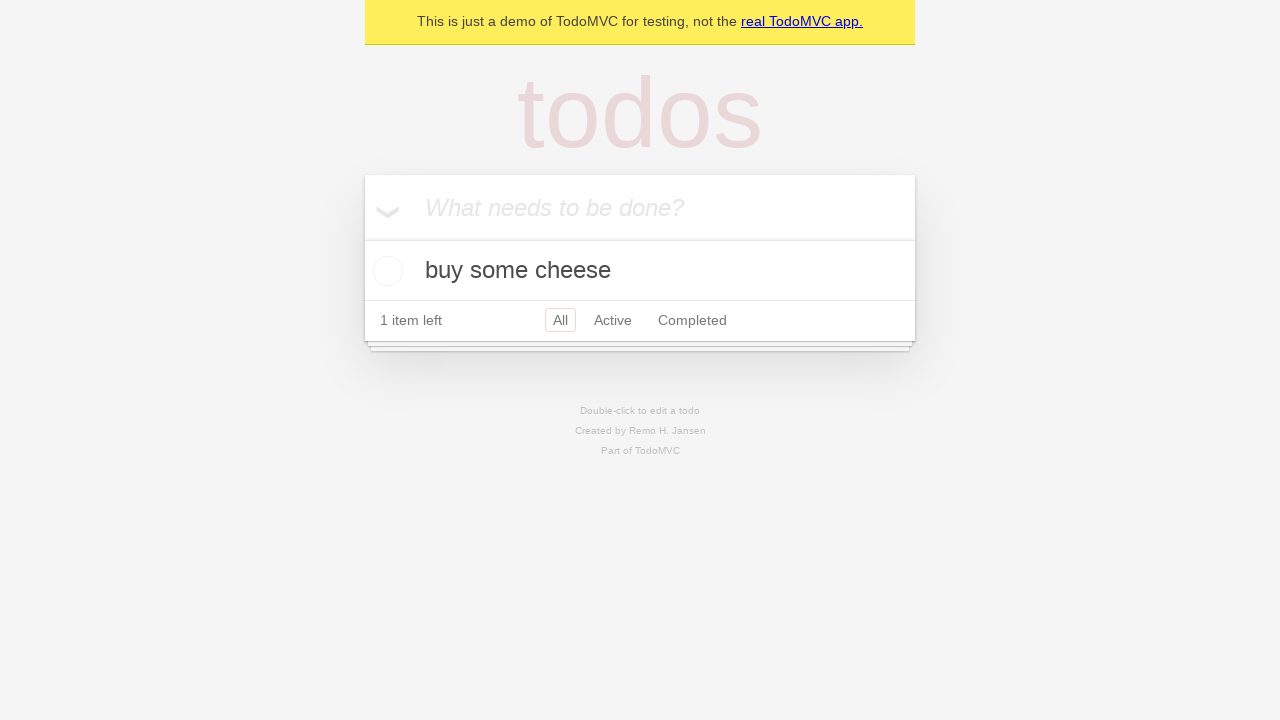

Todo counter element appeared
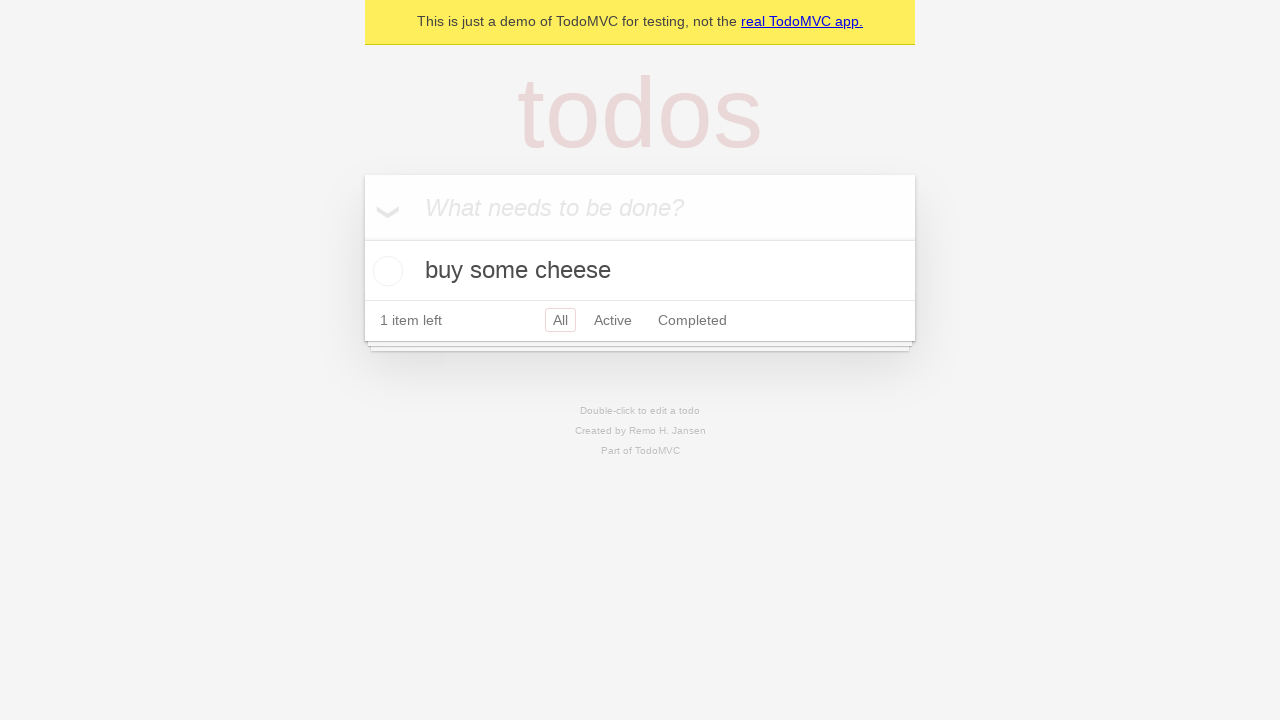

Filled todo input with 'feed the cat' on internal:attr=[placeholder="What needs to be done?"i]
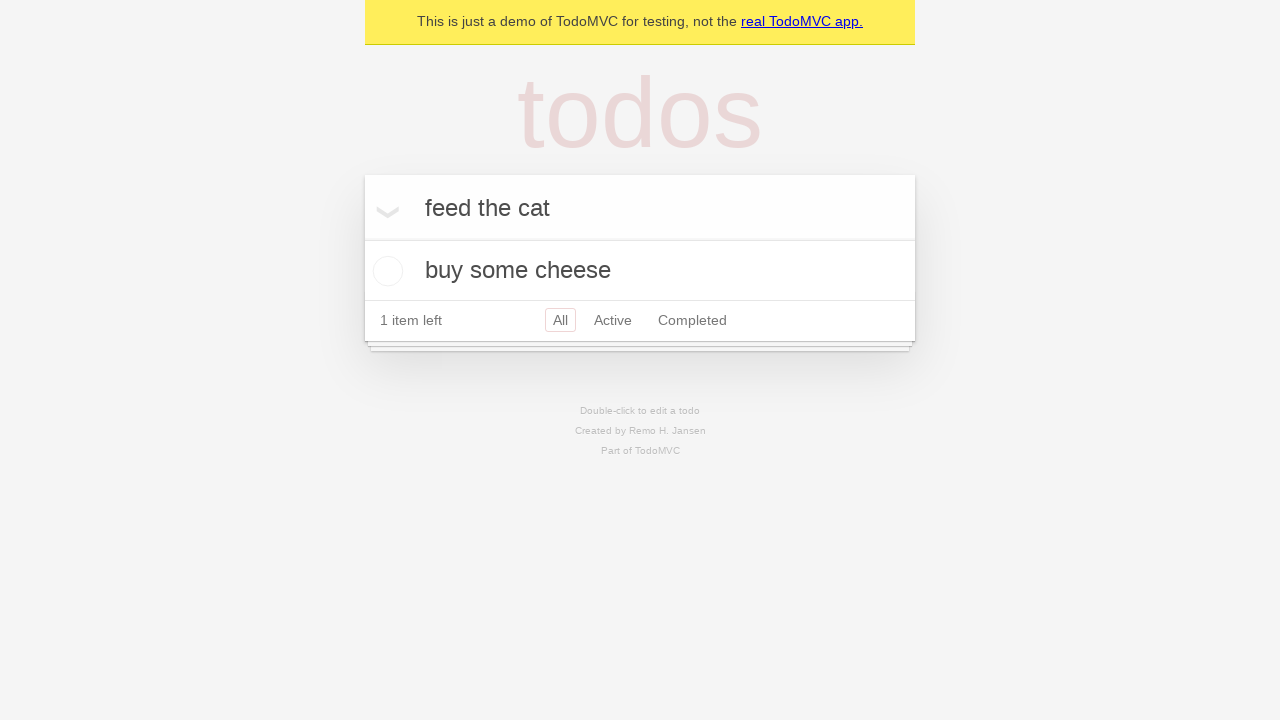

Pressed Enter to create second todo item on internal:attr=[placeholder="What needs to be done?"i]
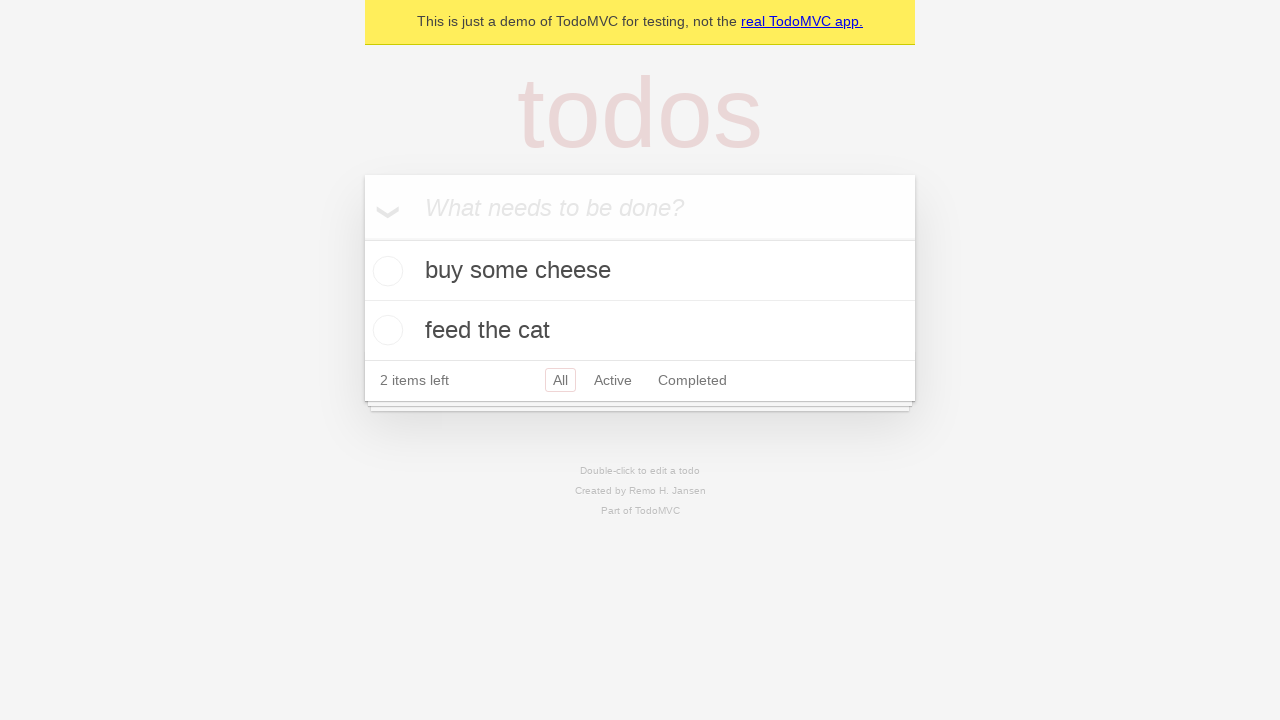

Todo counter now displays 2 items
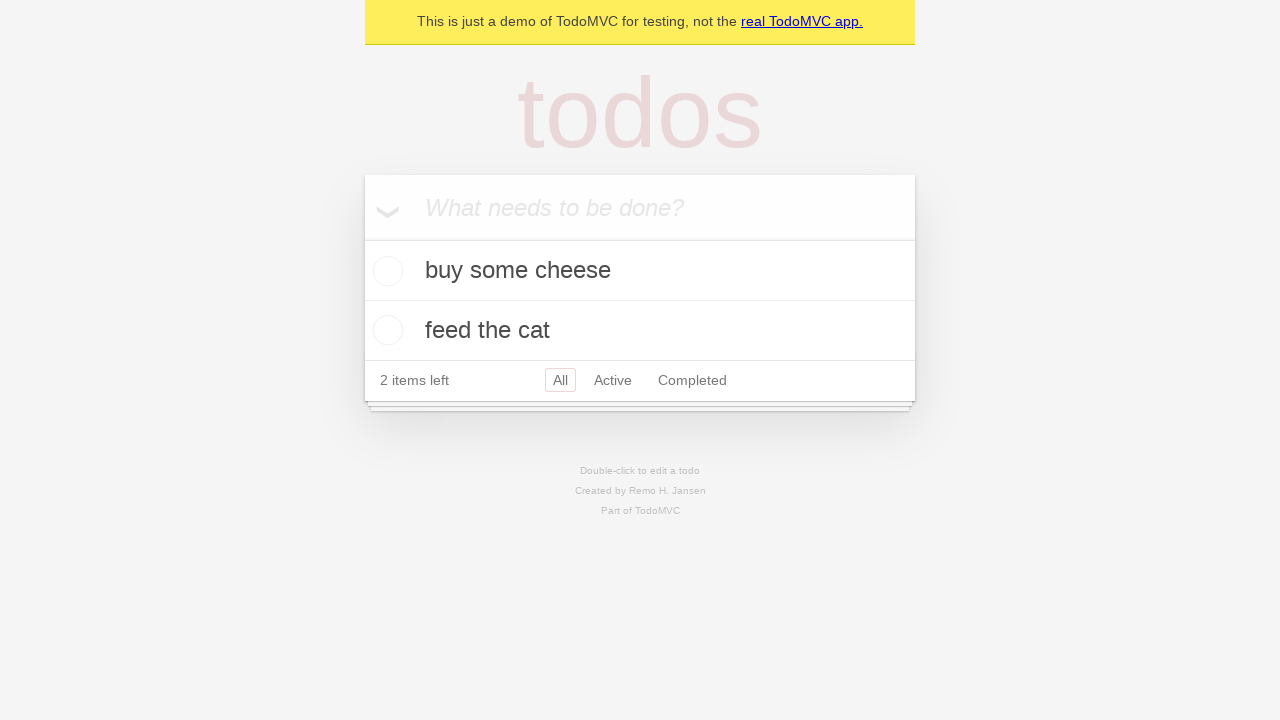

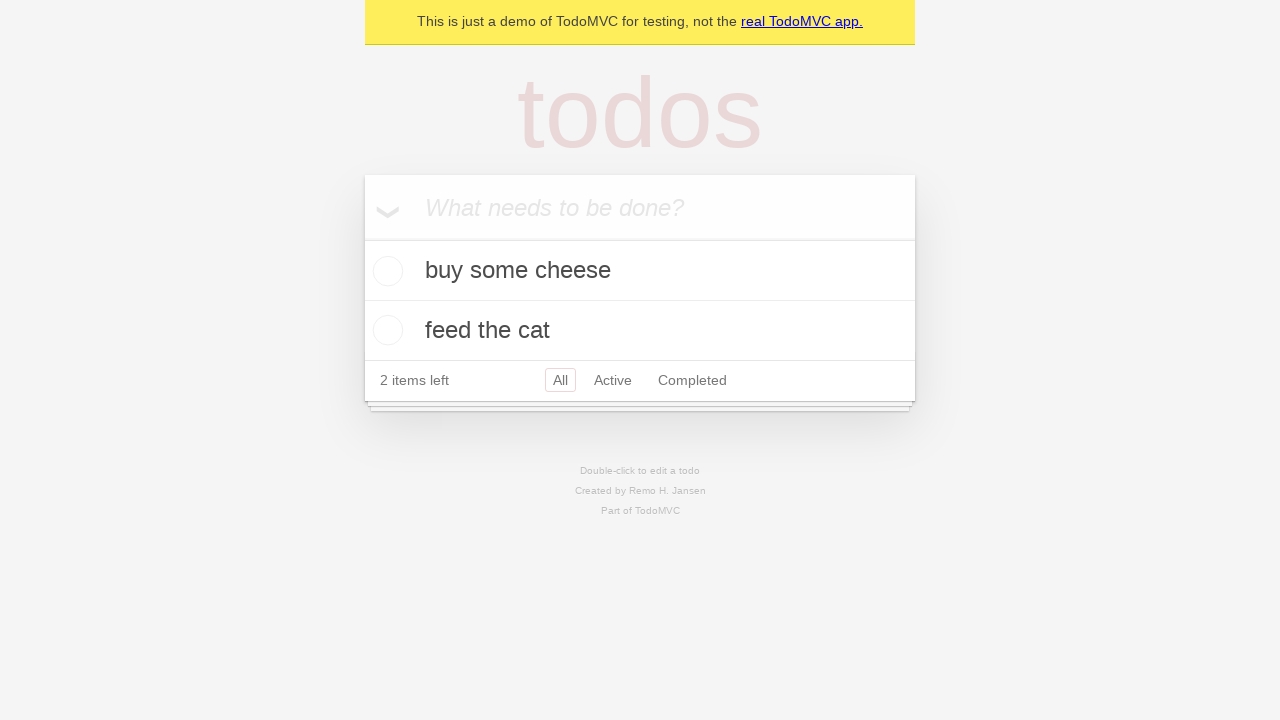